Tests checkbox and radio button interactions on W3Schools custom checkbox tutorial page by checking/unchecking checkboxes and selecting a radio button

Starting URL: https://www.w3schools.com/howto/howto_css_custom_checkbox.asp

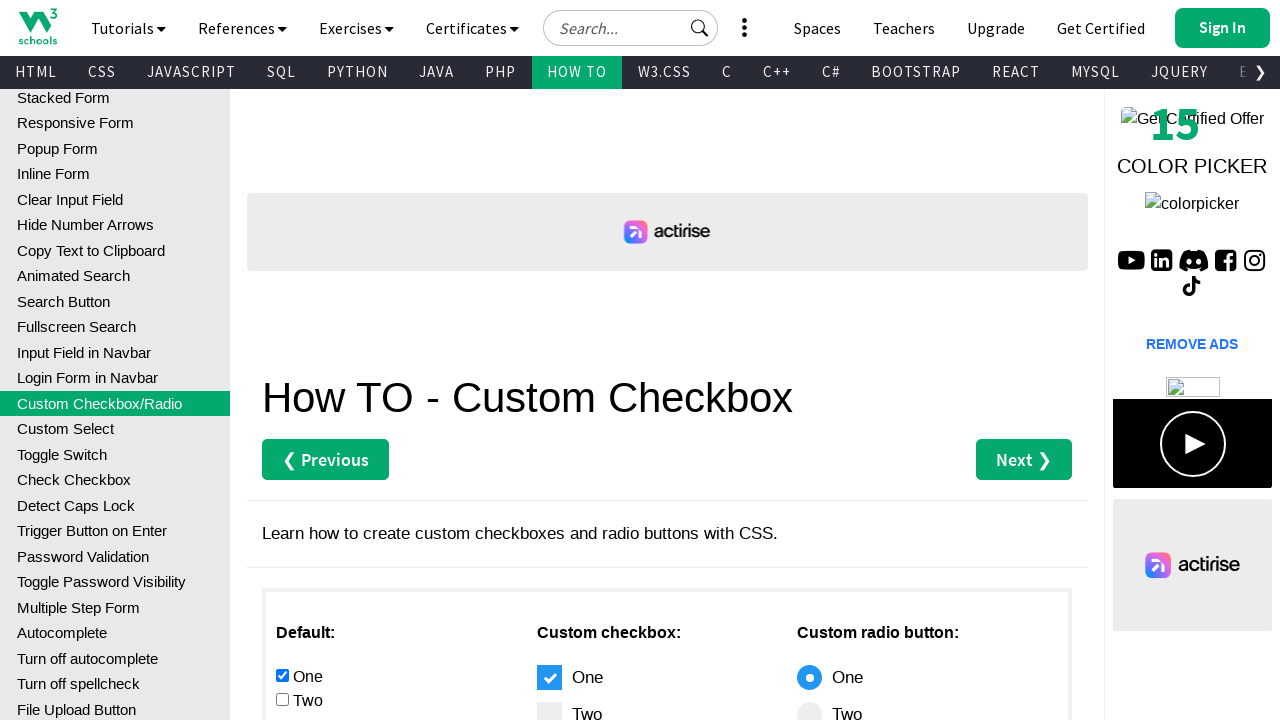

Located all checkboxes in main div
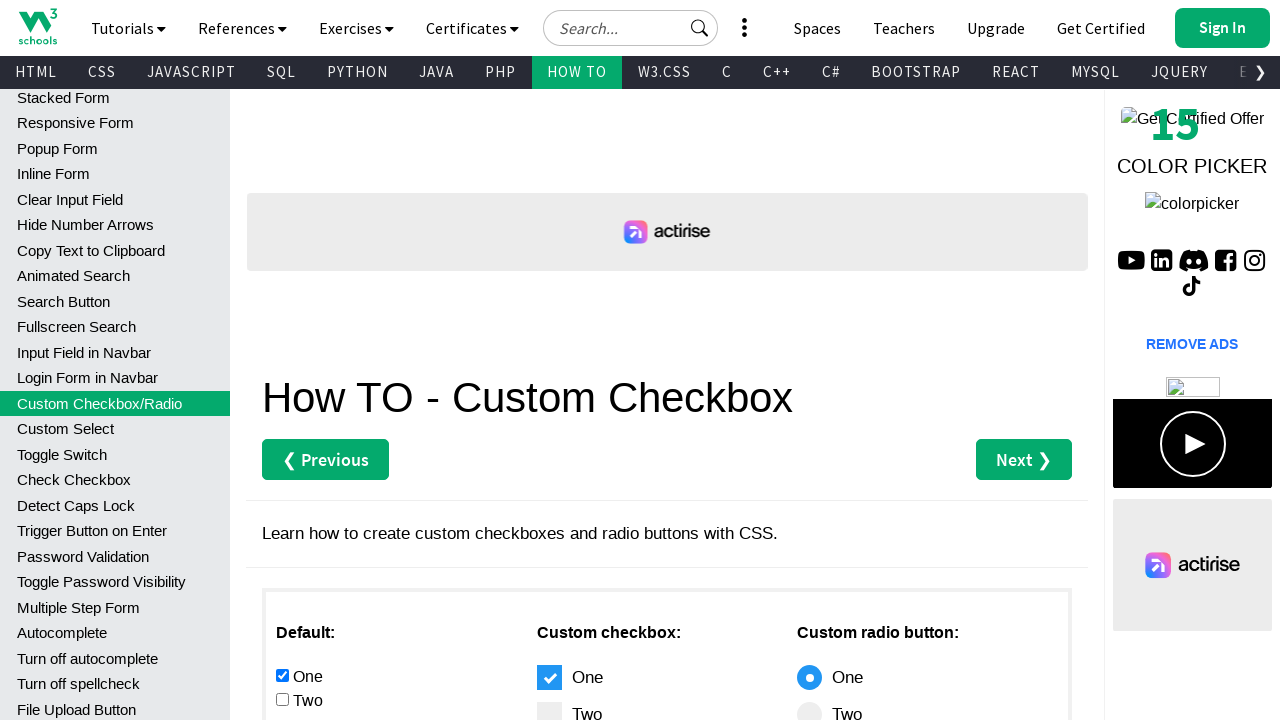

Checked the second checkbox at (282, 699) on #main div :nth-child(1) input[type='checkbox'] >> nth=1
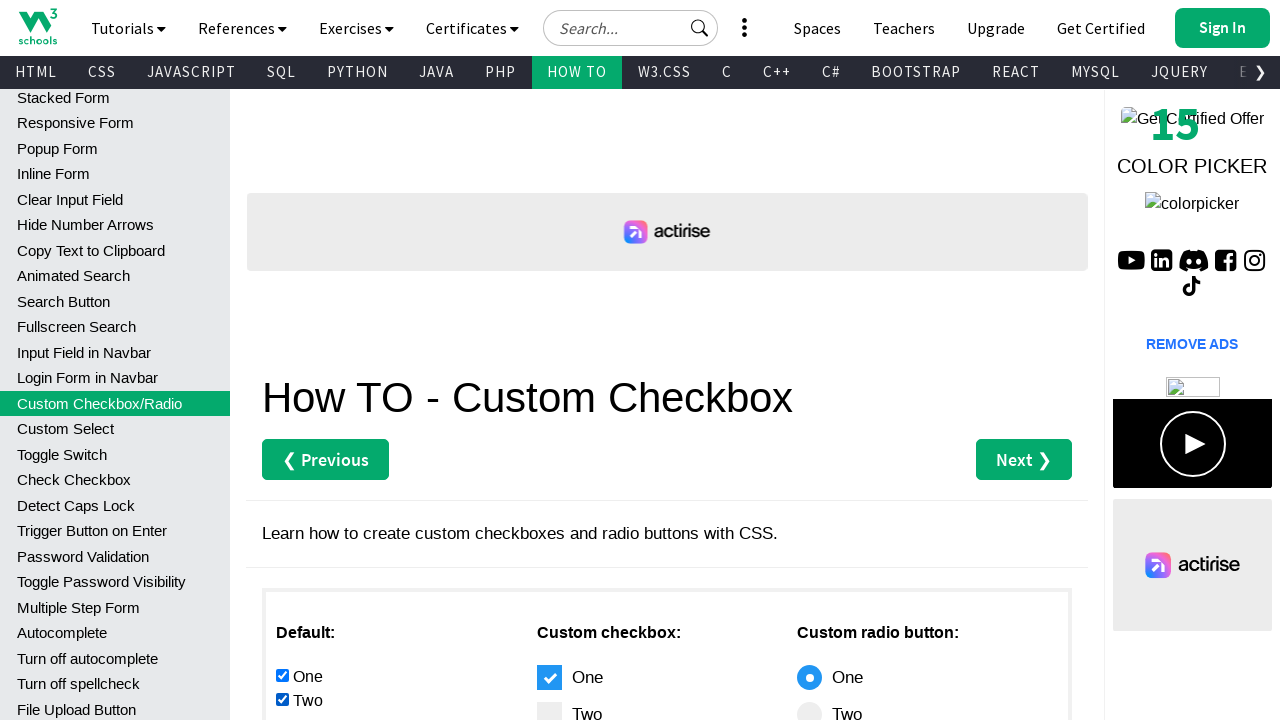

Unchecked the first checkbox at (282, 675) on #main div :nth-child(1) input[type='checkbox'] >> nth=0
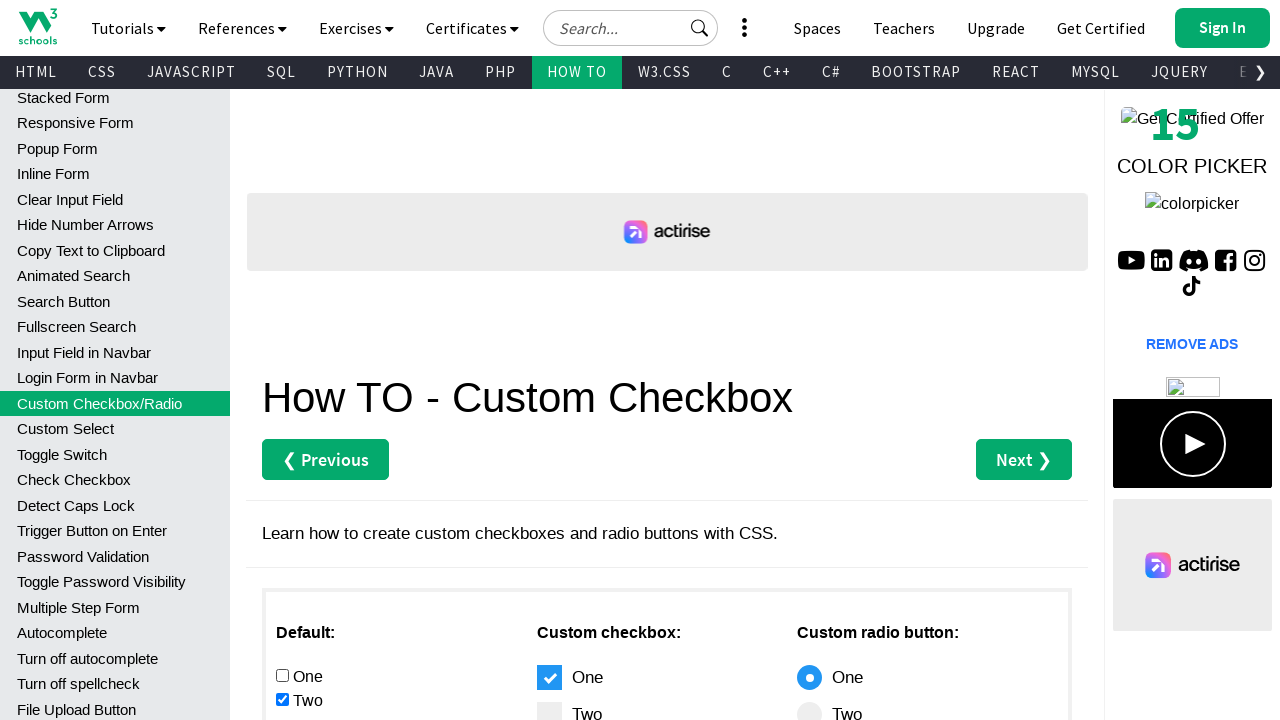

Located all radio buttons in main div
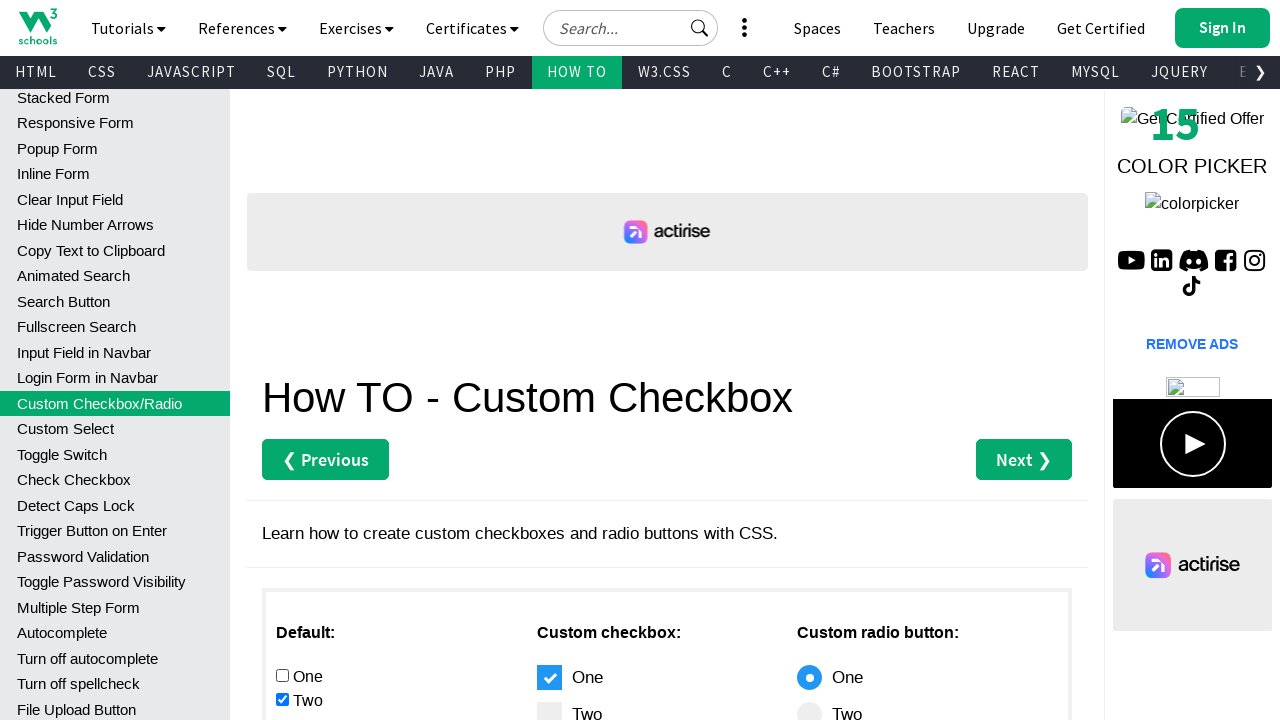

Selected the second radio button at (282, 360) on #main div :nth-child(1) input[type='radio'] >> nth=1
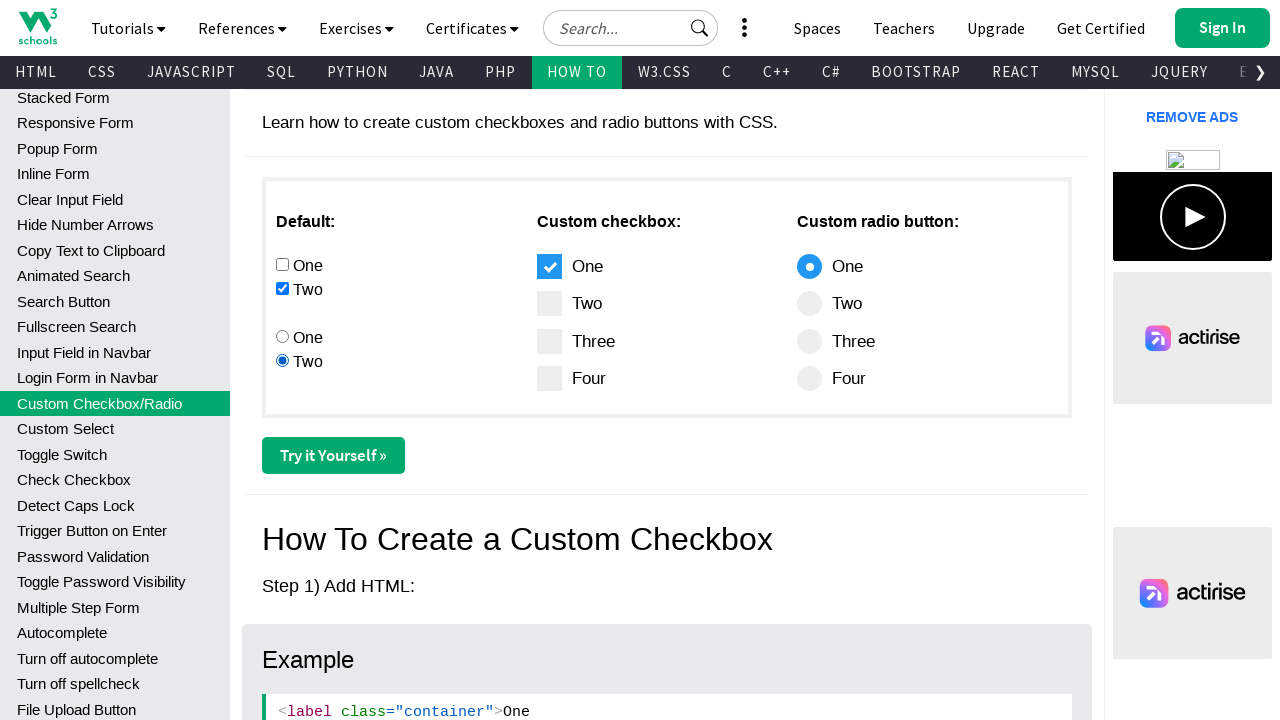

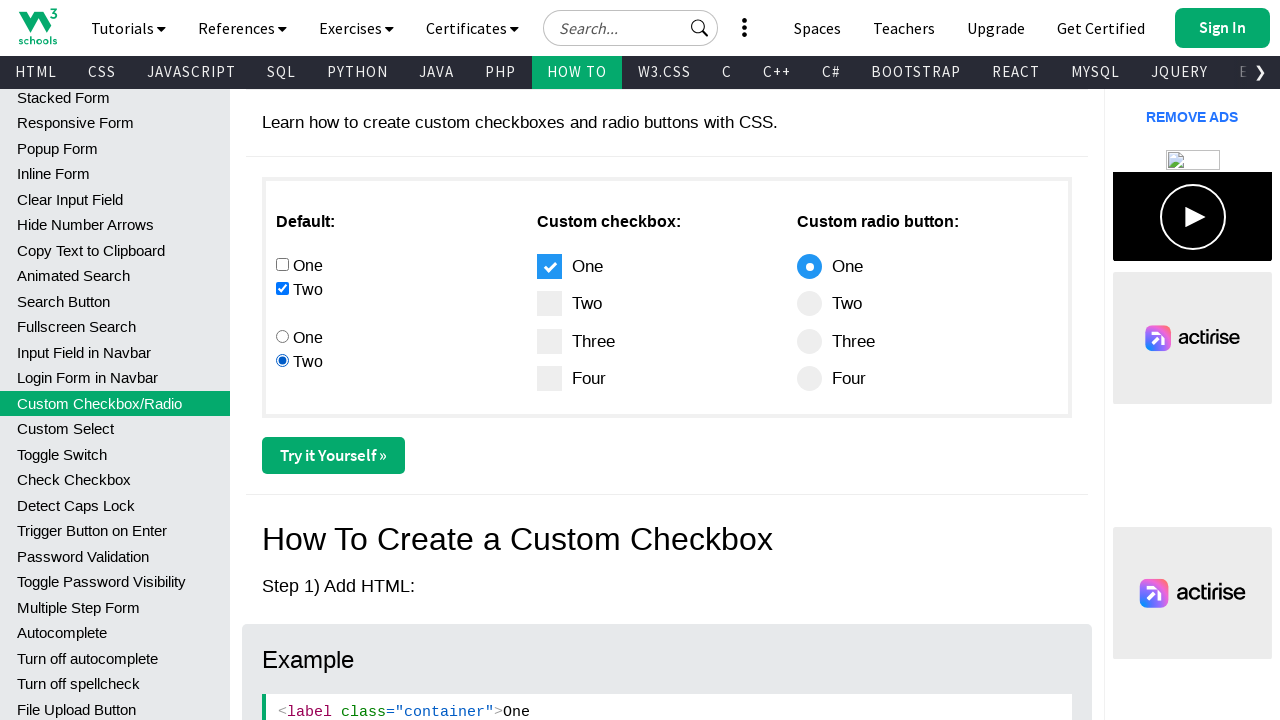